Tests dynamic color change on the page by waiting for an element to become visible and verifying the color change button.

Starting URL: https://demoqa.com/dynamic-properties

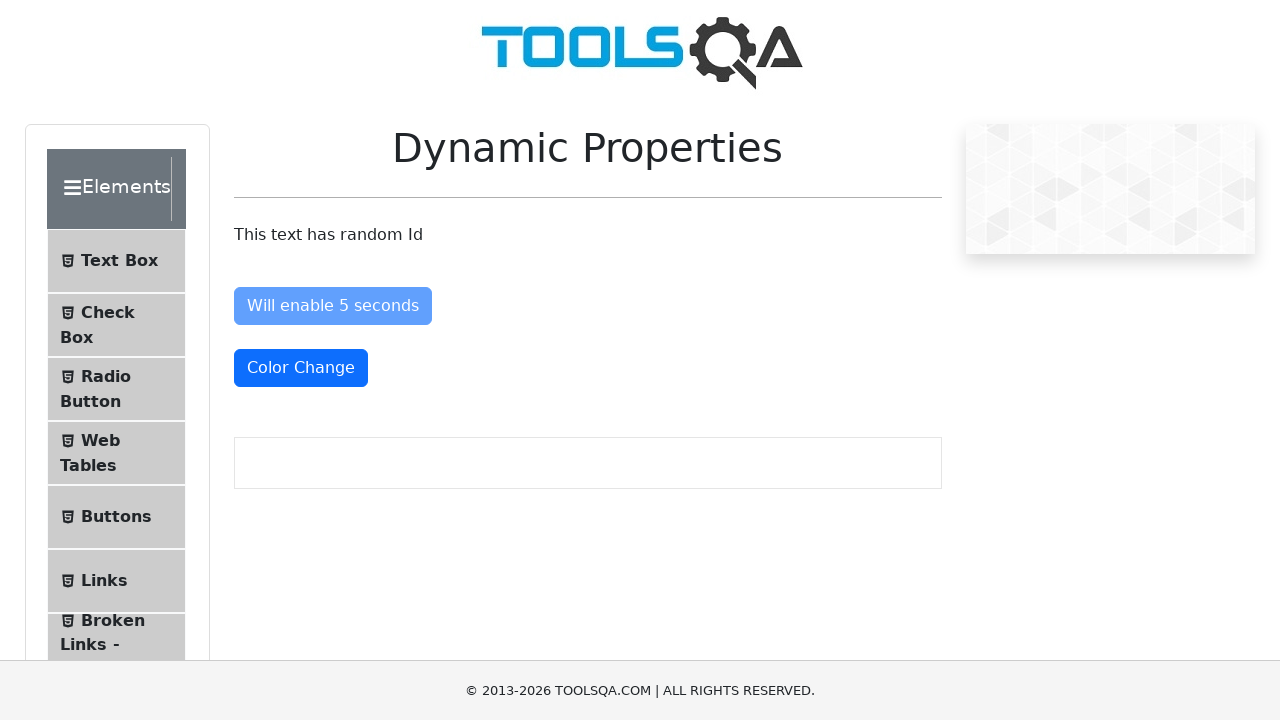

Waited for #visibleAfter element to become visible (20s timeout)
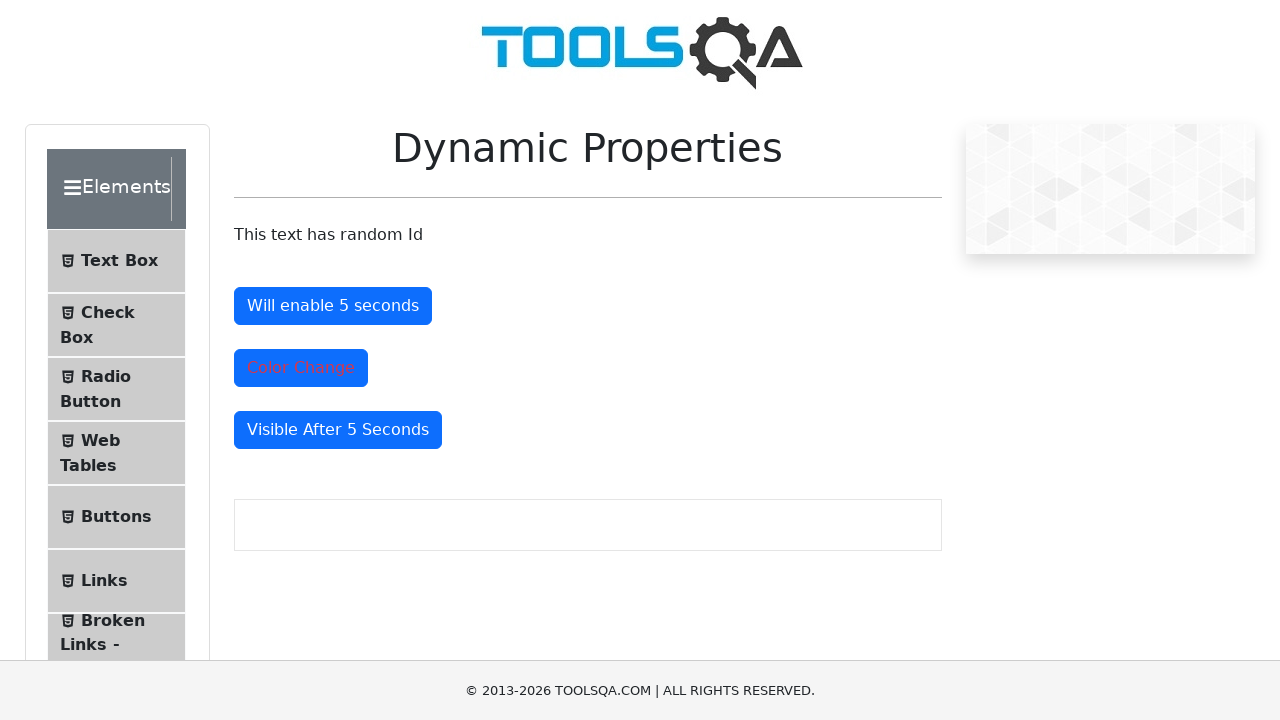

Verified color change button (#colorChange) is present
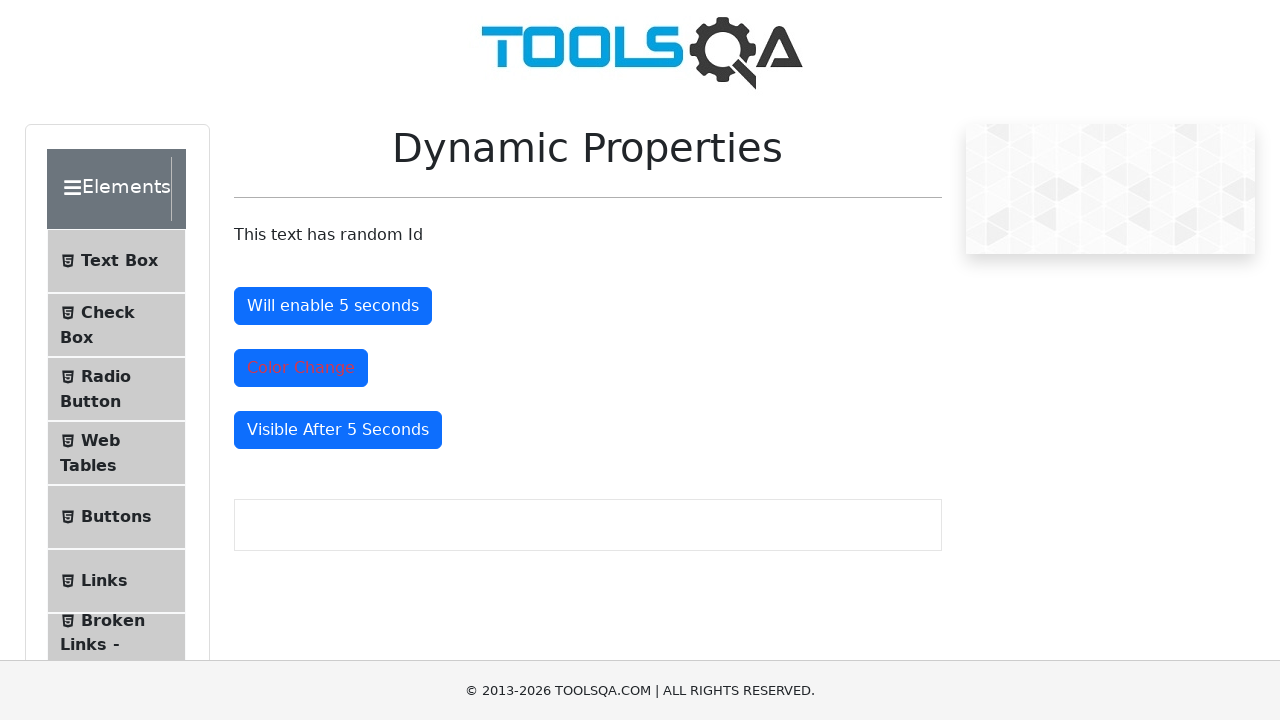

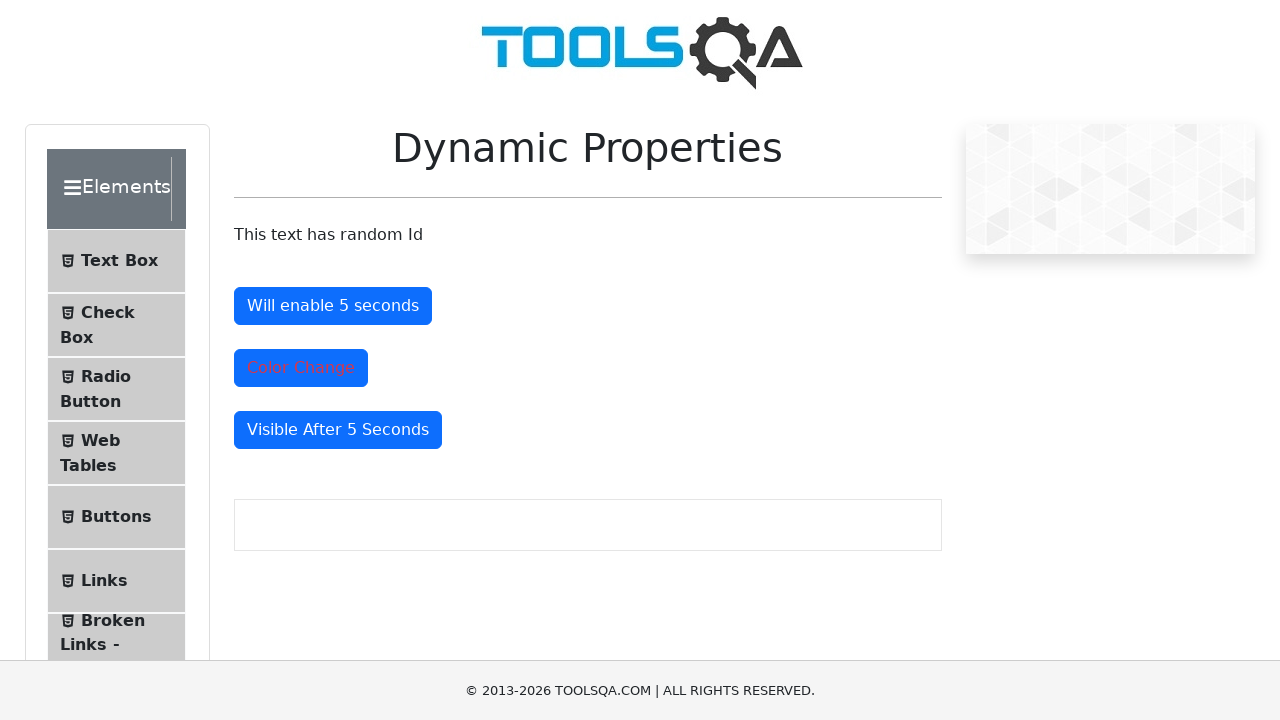